Tests the "Submit your own code" link on the homepage by clicking it and verifying navigation to the submitnewlanguage.html page.

Starting URL: https://www.99-bottles-of-beer.net/

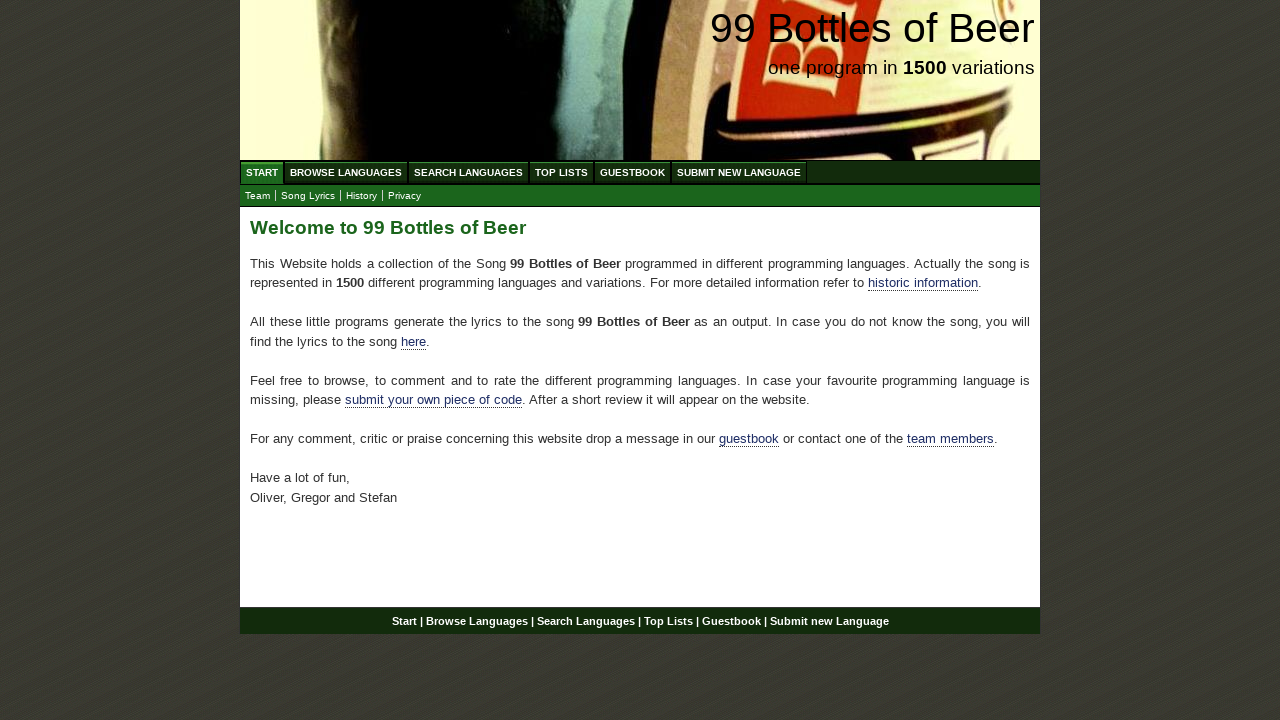

Clicked on 'Submit your own code' link at (434, 400) on xpath=//div[@id='main']/p/a[@href='./submitnewlanguage.html']
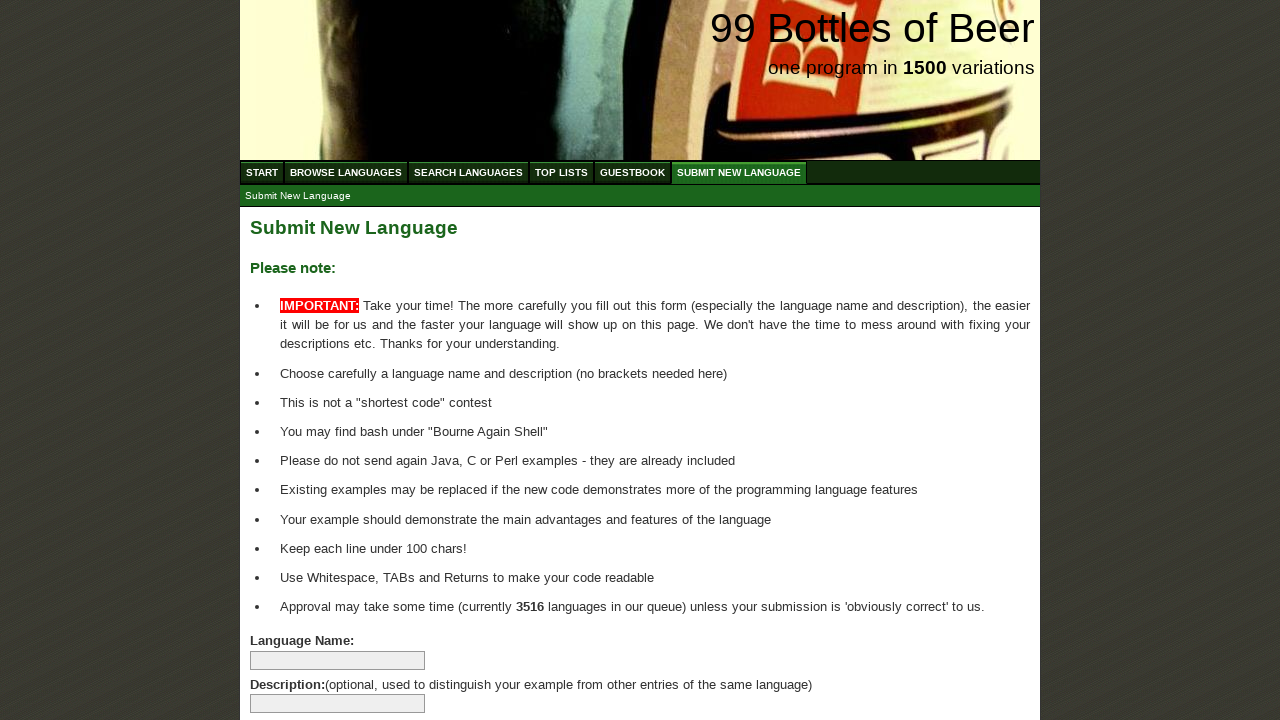

Navigation to submitnewlanguage.html completed successfully
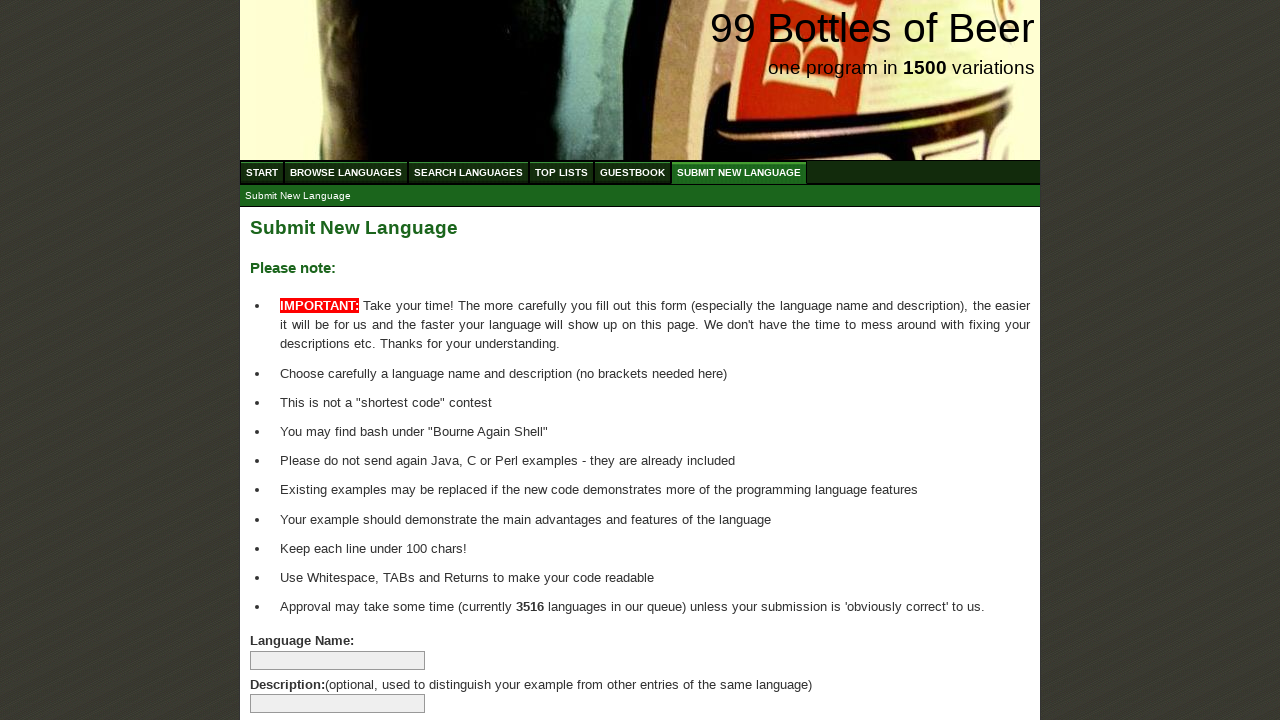

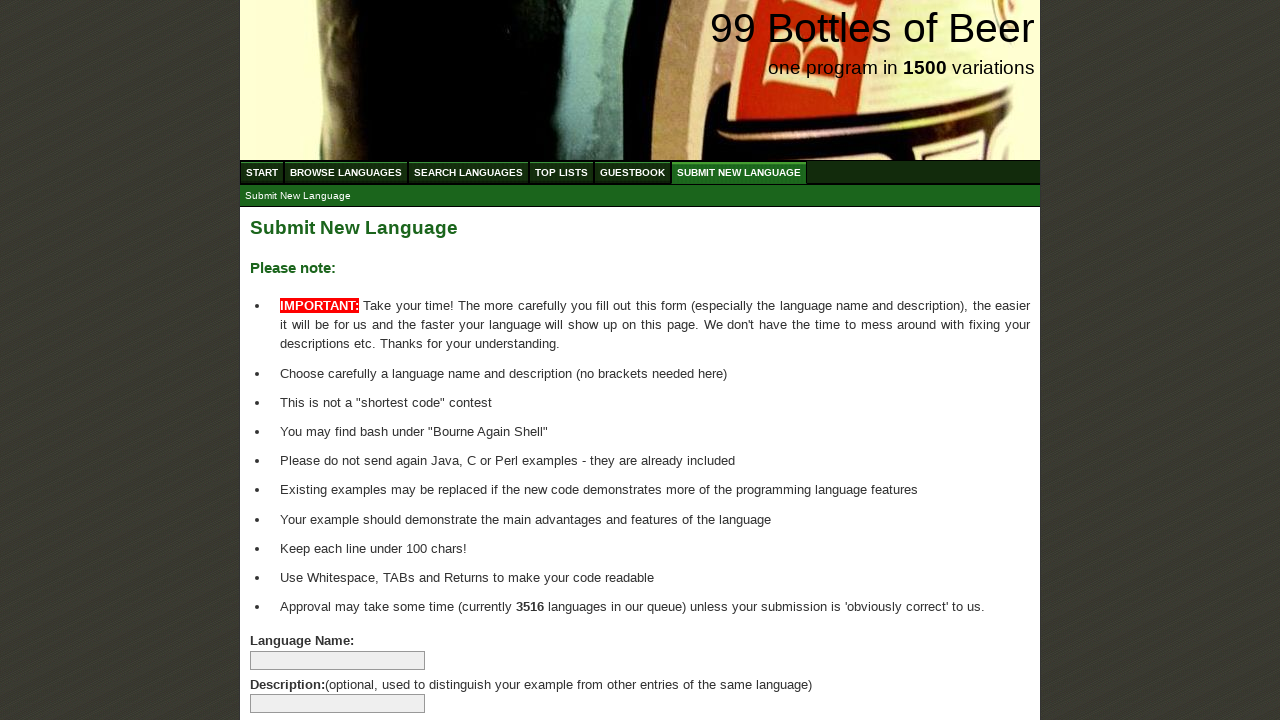